Tests the Playwright documentation site by clicking "Get started", verifying the Installation page content, then navigating to the Java documentation via the language dropdown menu.

Starting URL: https://playwright.dev/

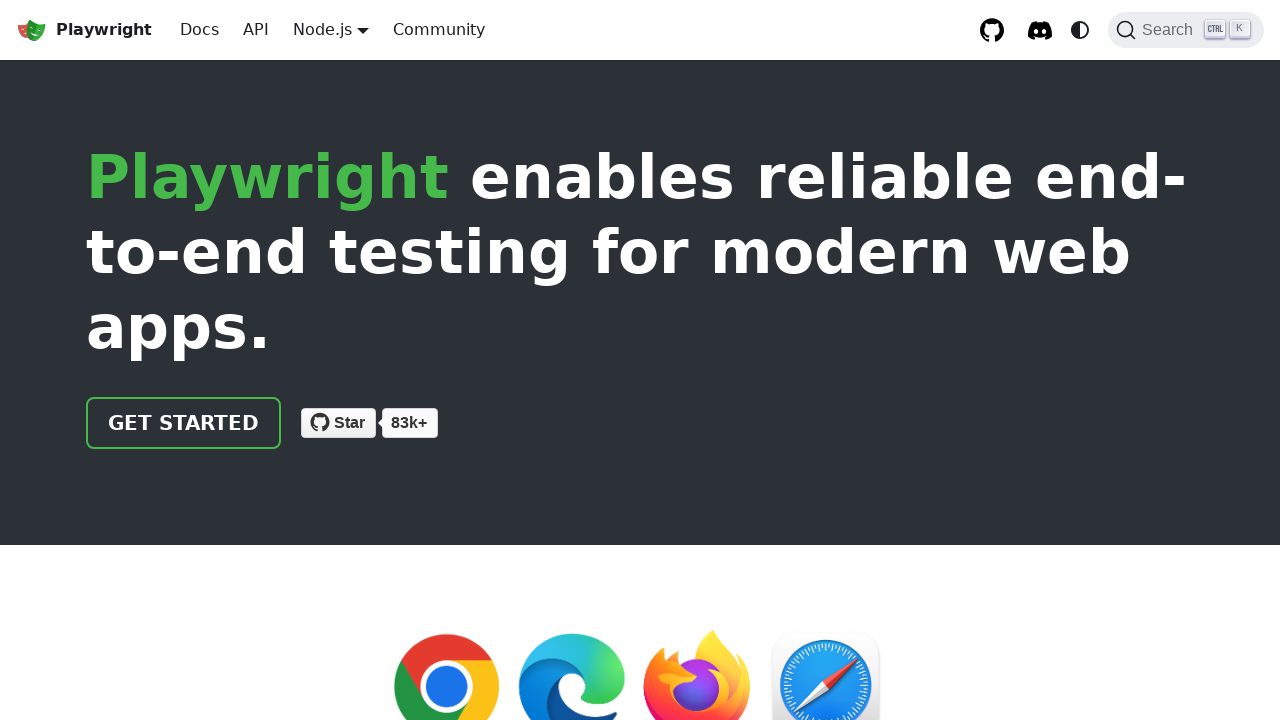

Clicked 'Get started' link at (184, 423) on internal:role=link[name="Get started"i]
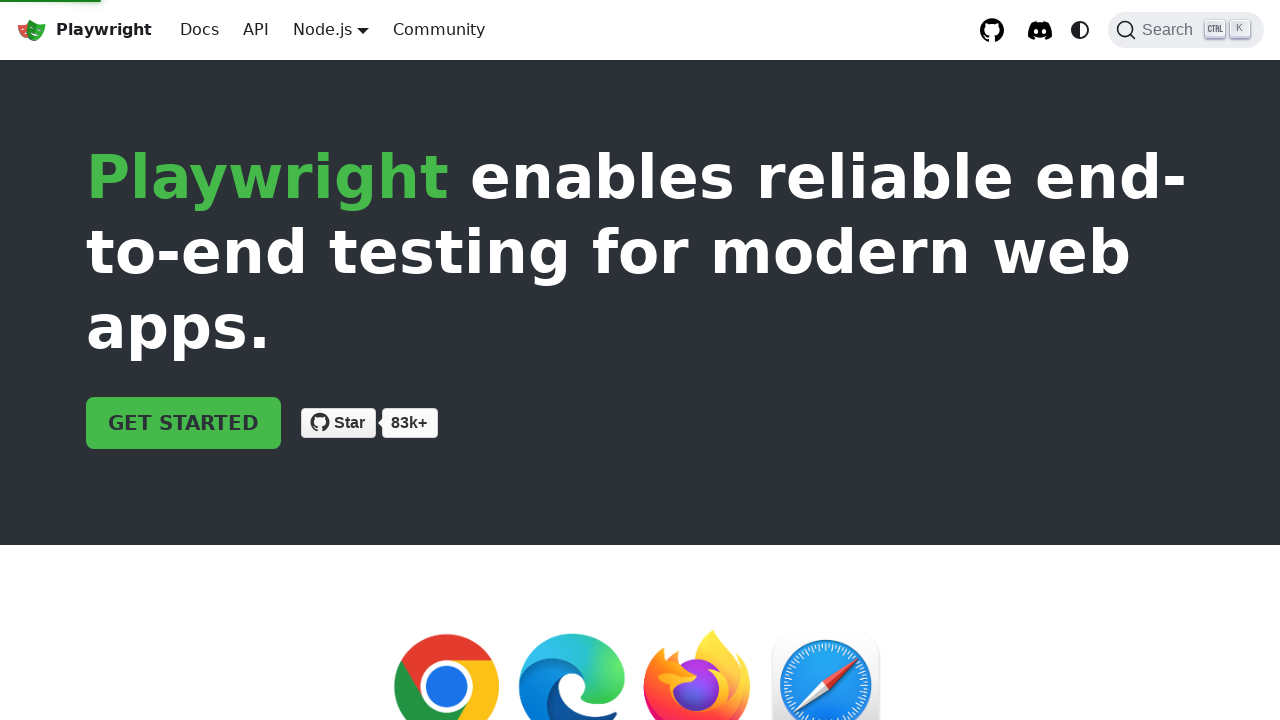

Installation page loaded (domcontentloaded)
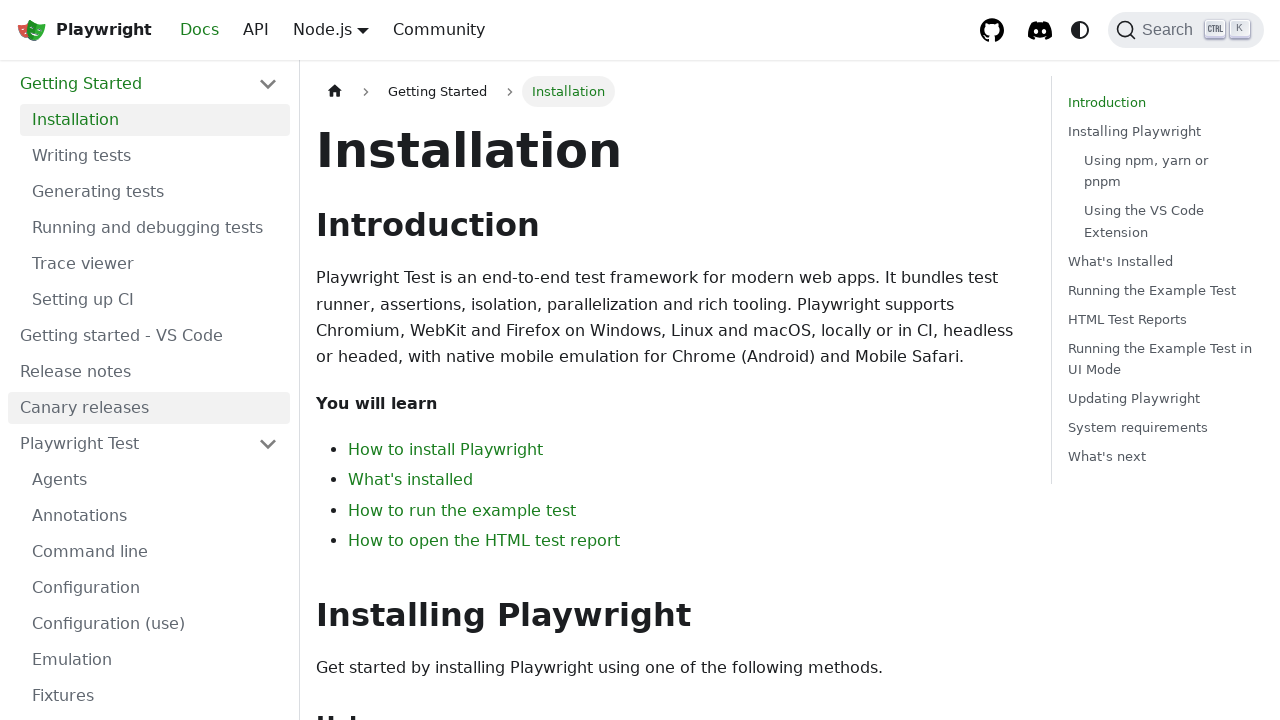

Verified page title contains 'Installation | Playwright'
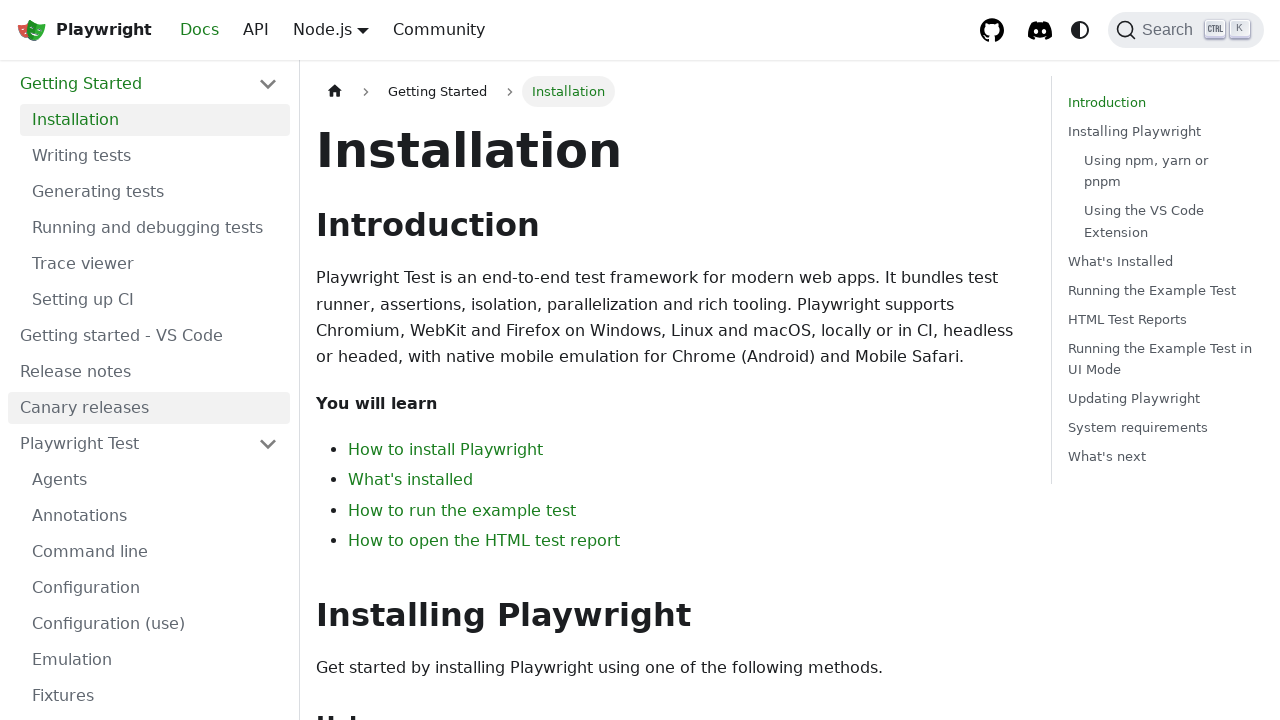

Installation heading found and visible
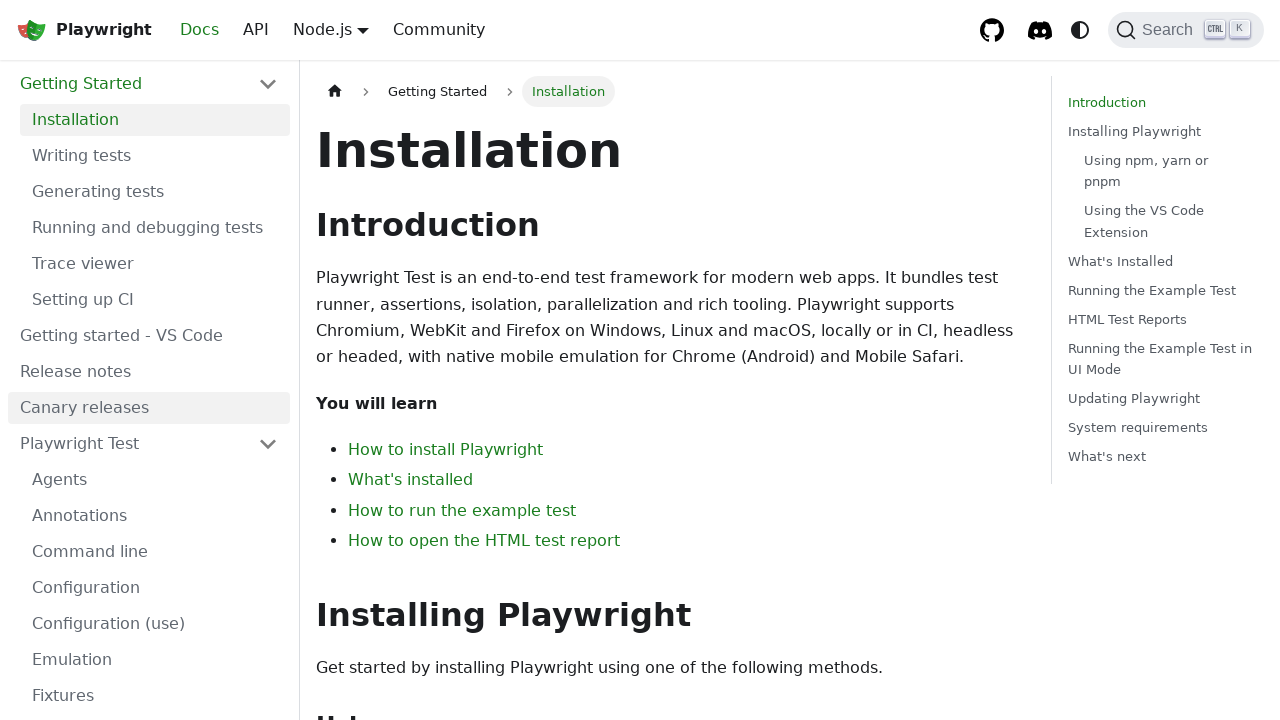

Hovered over language dropdown menu at (331, 30) on xpath=//div[@class="navbar__item dropdown dropdown--hoverable"]
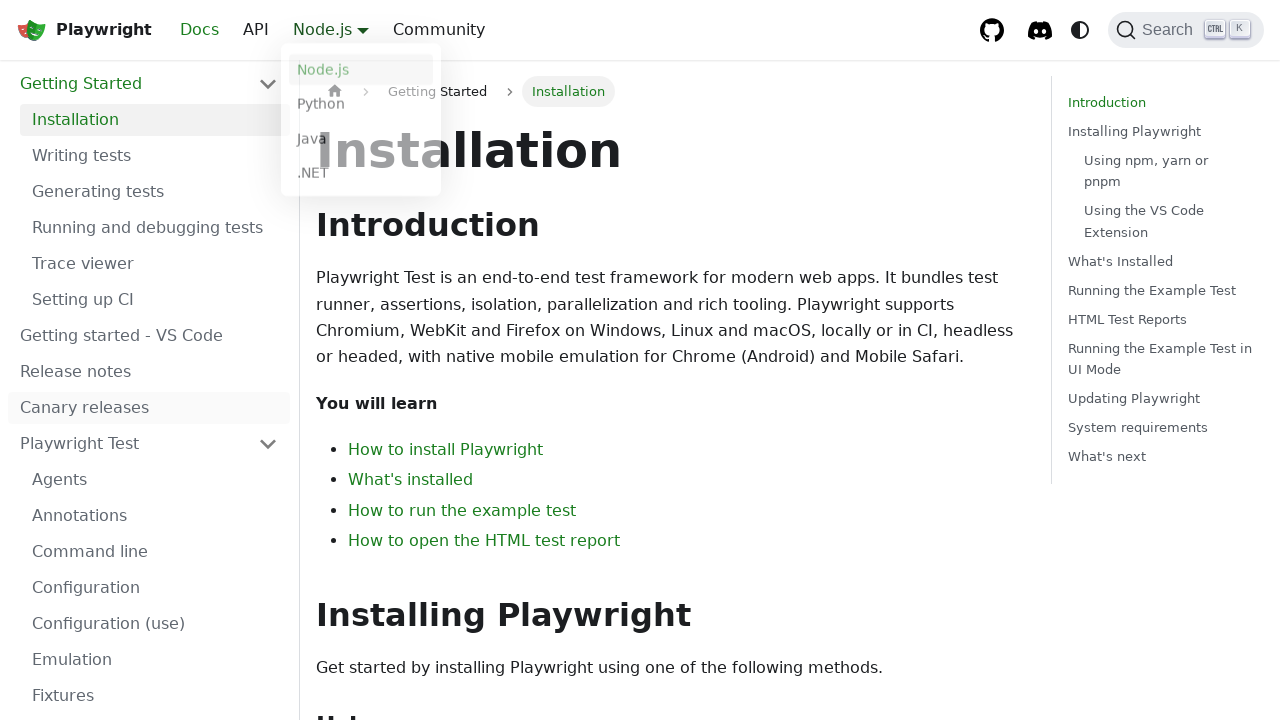

Waited 500ms for dropdown menu to appear
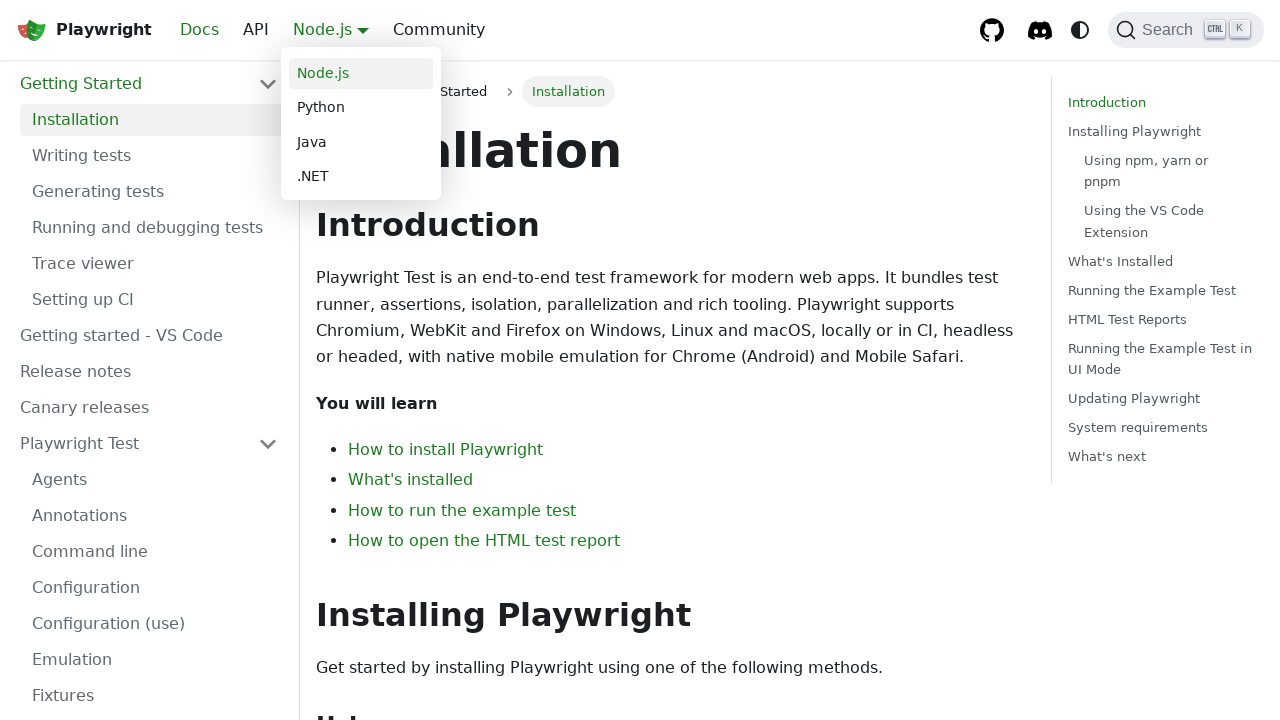

Clicked Java option in language dropdown at (361, 142) on xpath=//div[@class="navbar__item dropdown dropdown--hoverable"]//a[text()="Java"
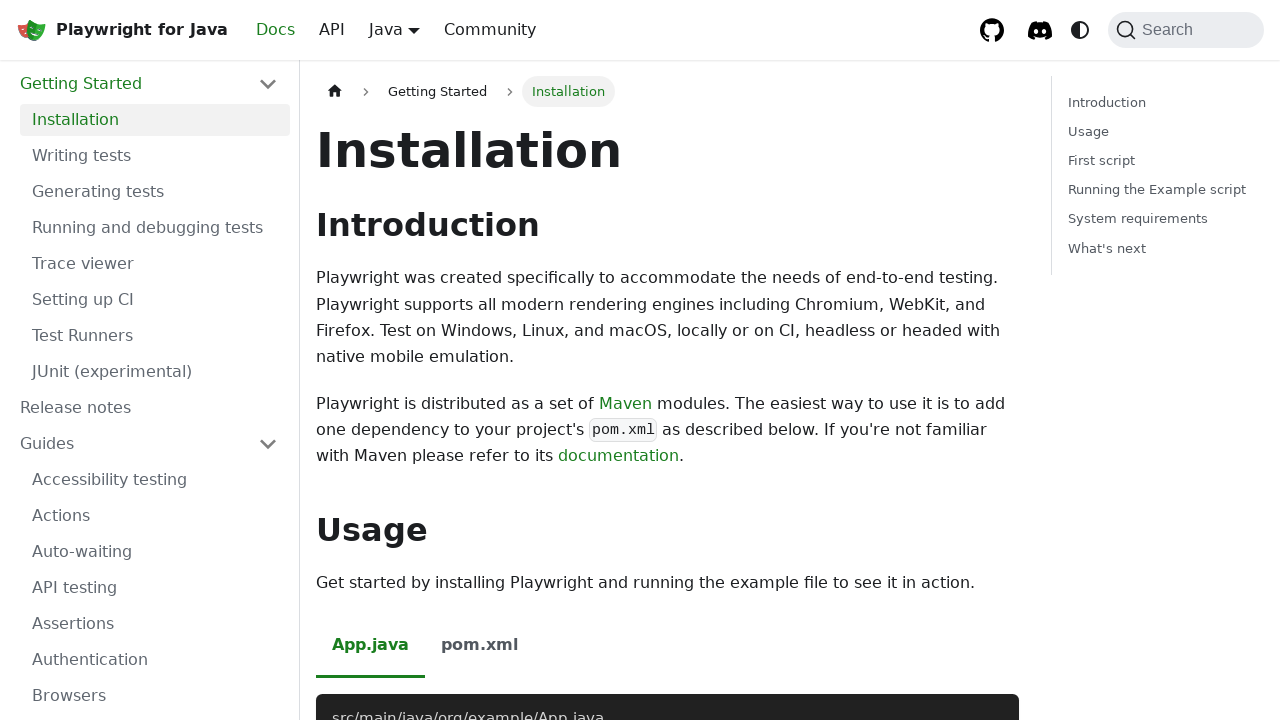

Java documentation page loaded (domcontentloaded)
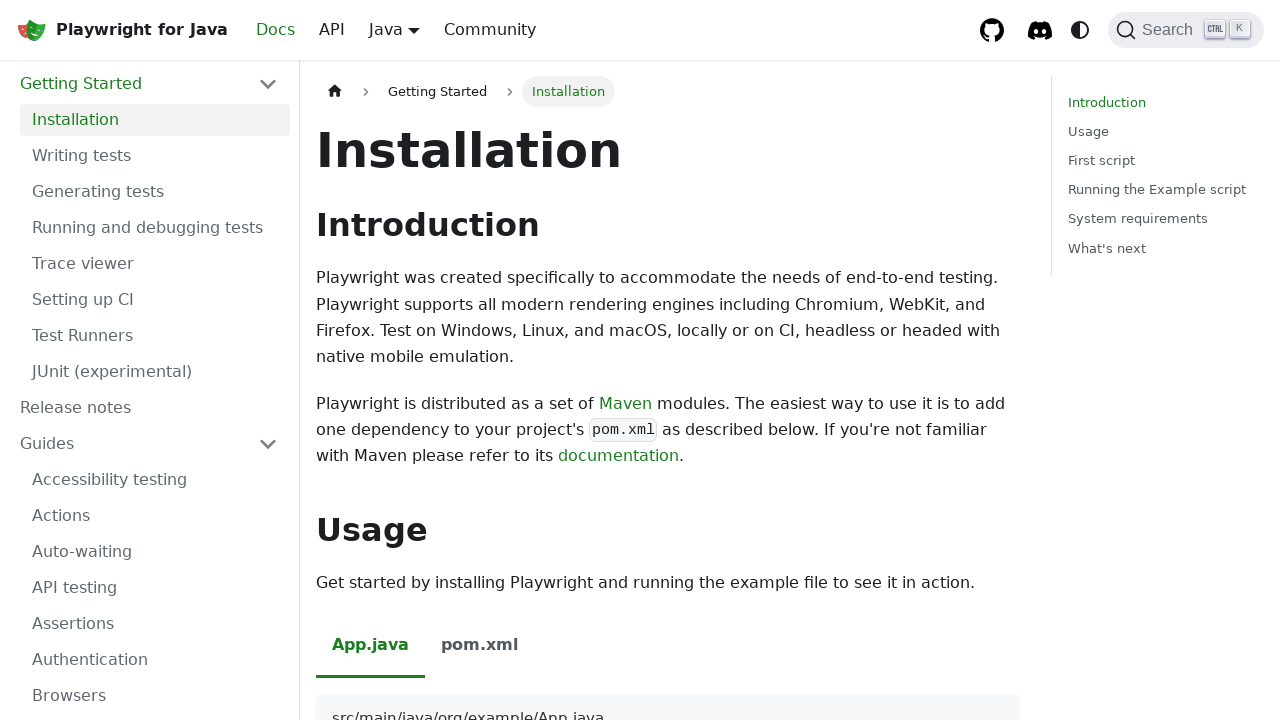

Scrolled to intro paragraph on Java docs page
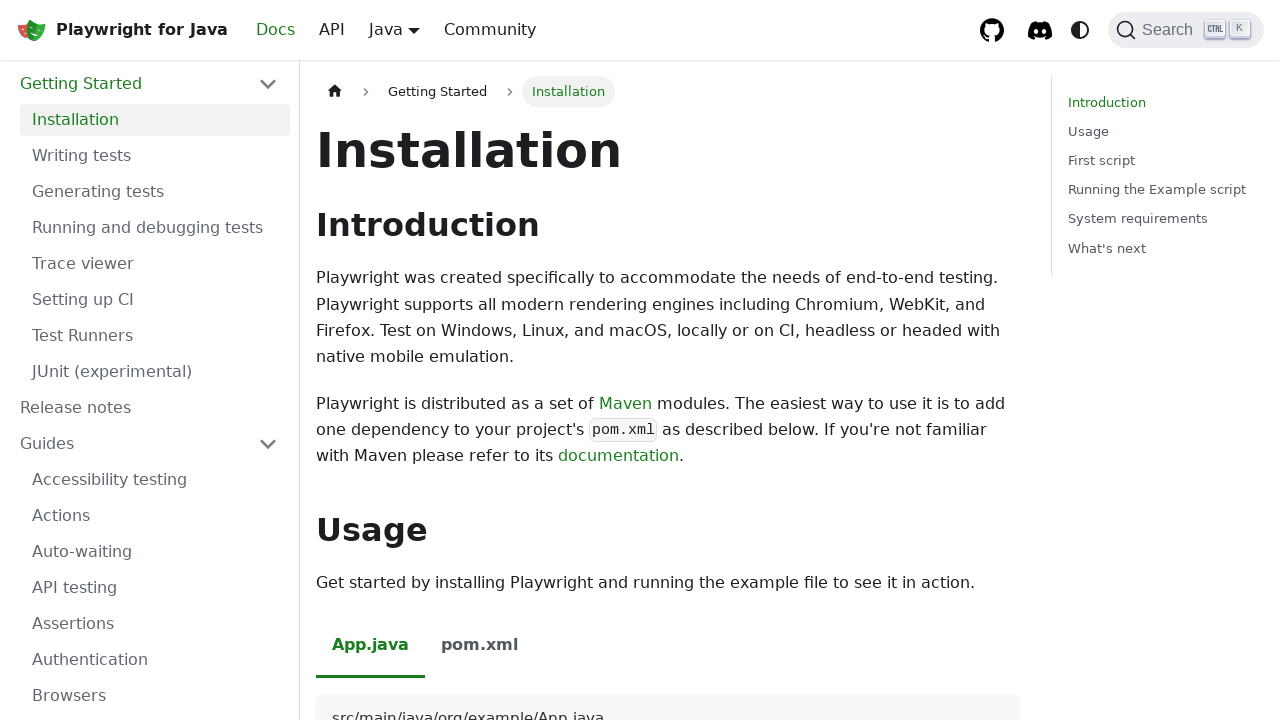

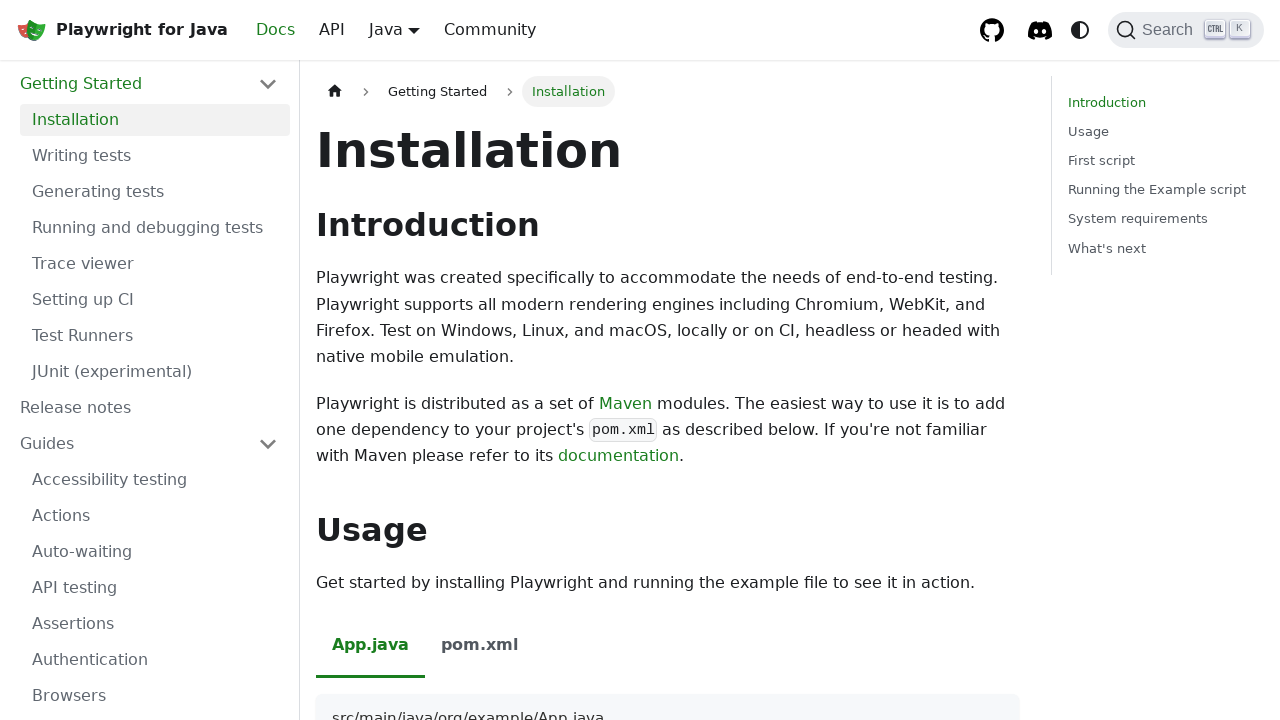